Tests handling JavaScript confirm dialogs on W3Schools by clicking a button that triggers an alert and accepting it

Starting URL: https://www.w3schools.com/js/tryit.asp?filename=tryjs_confirm

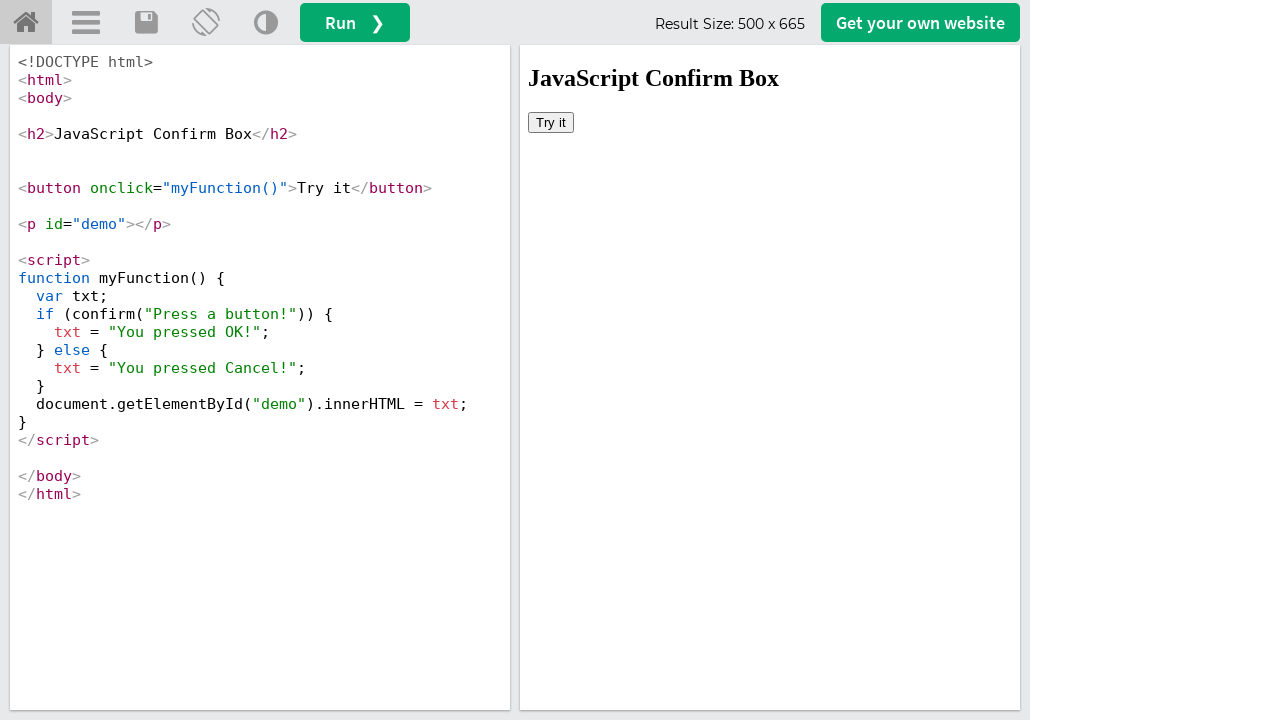

Set up dialog handler to accept confirm dialogs
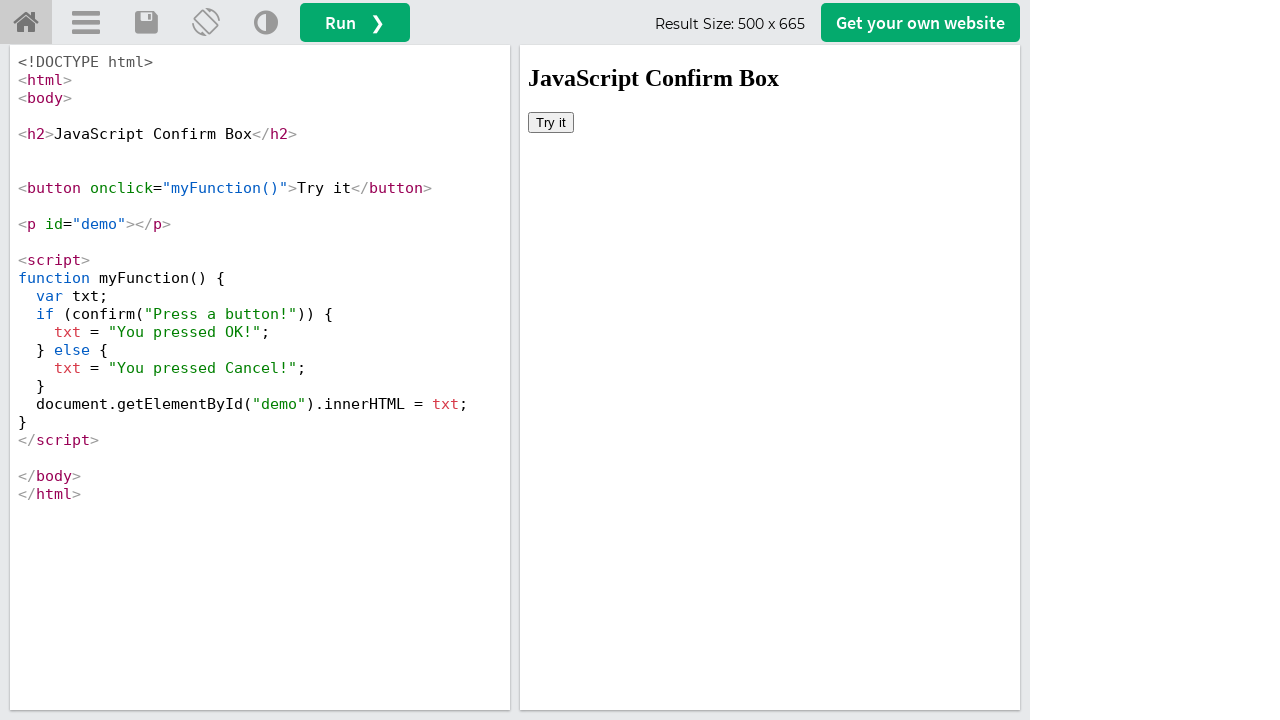

Located iframe with id 'iframeResult'
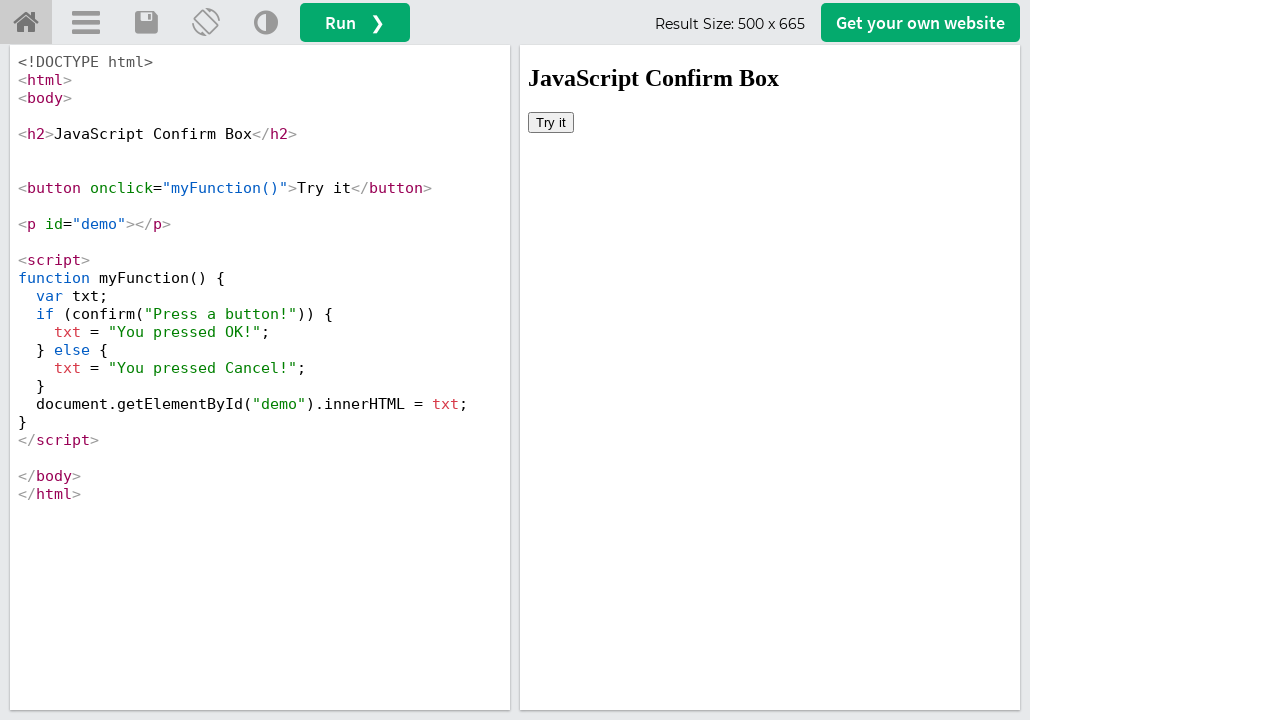

Clicked 'Try it' button to trigger confirm dialog at (551, 122) on #iframeResult >> internal:control=enter-frame >> xpath=//button[contains(text(),
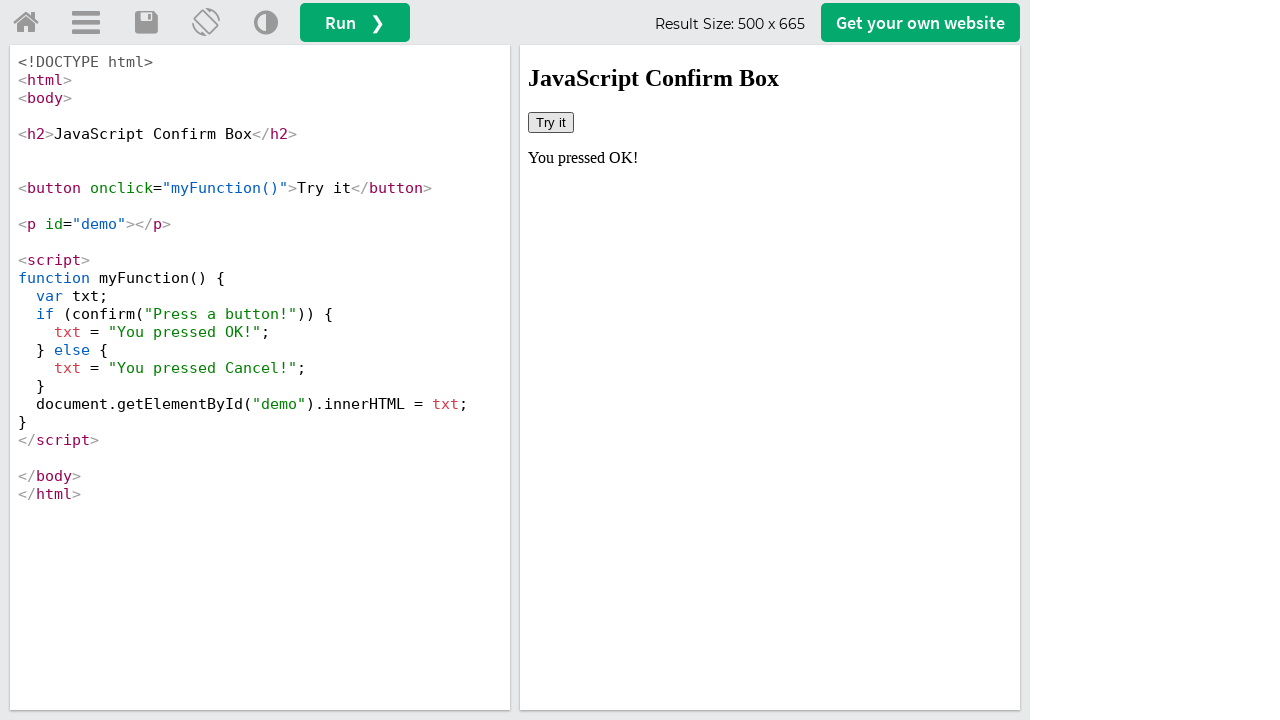

Waited 1000ms for result to update after accepting dialog
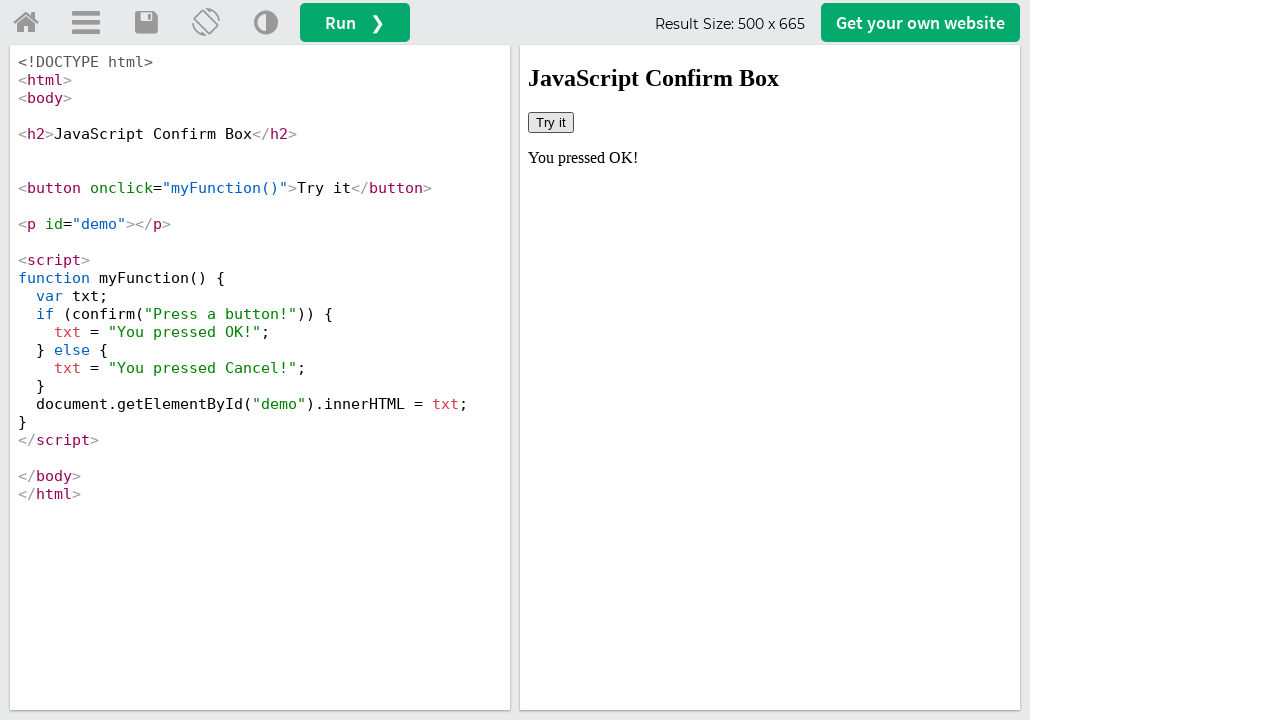

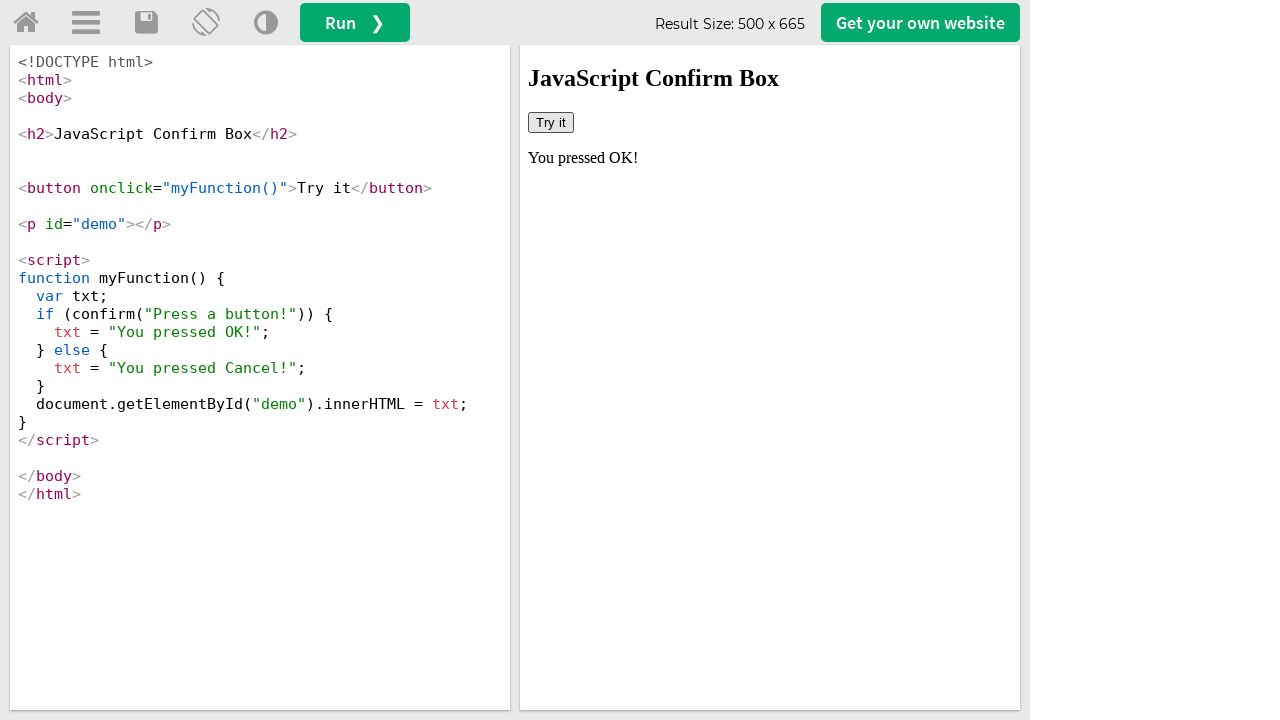